Tests domain availability check on registro.br by entering a domain name in the search field and submitting the search to check if the domain is available

Starting URL: https://registro.br/

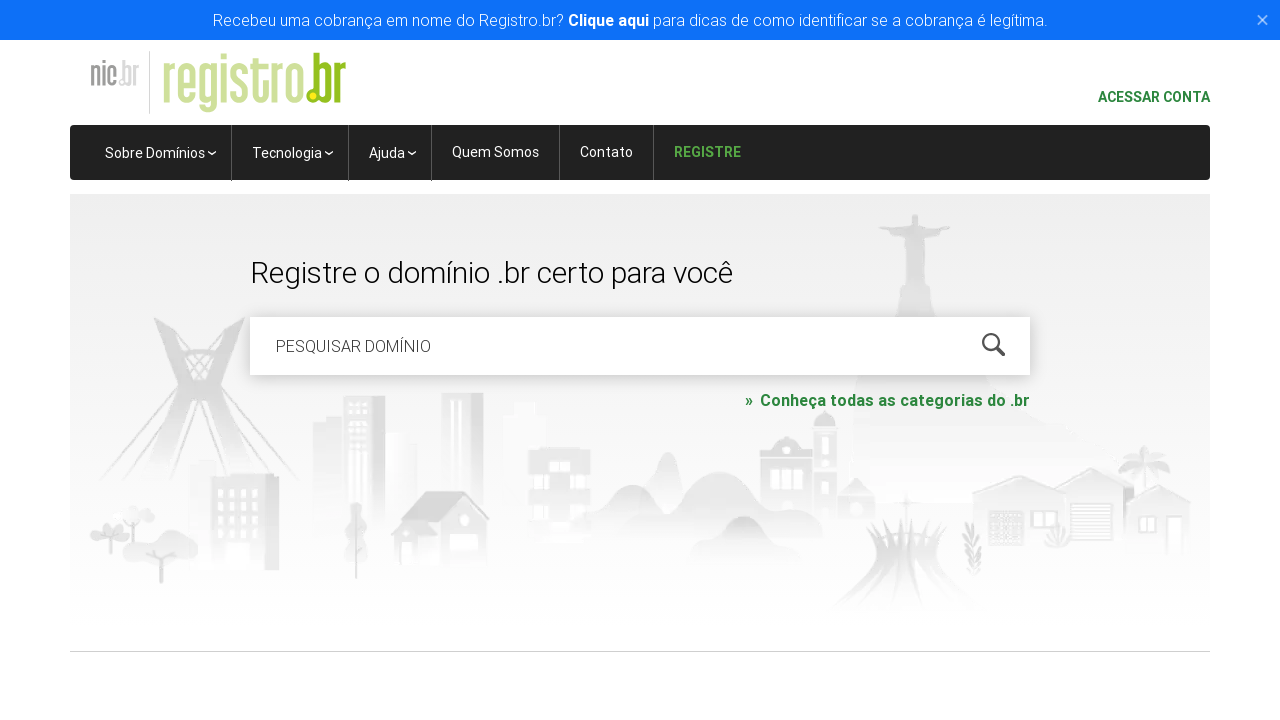

Cleared the domain search field on #is-avail-field
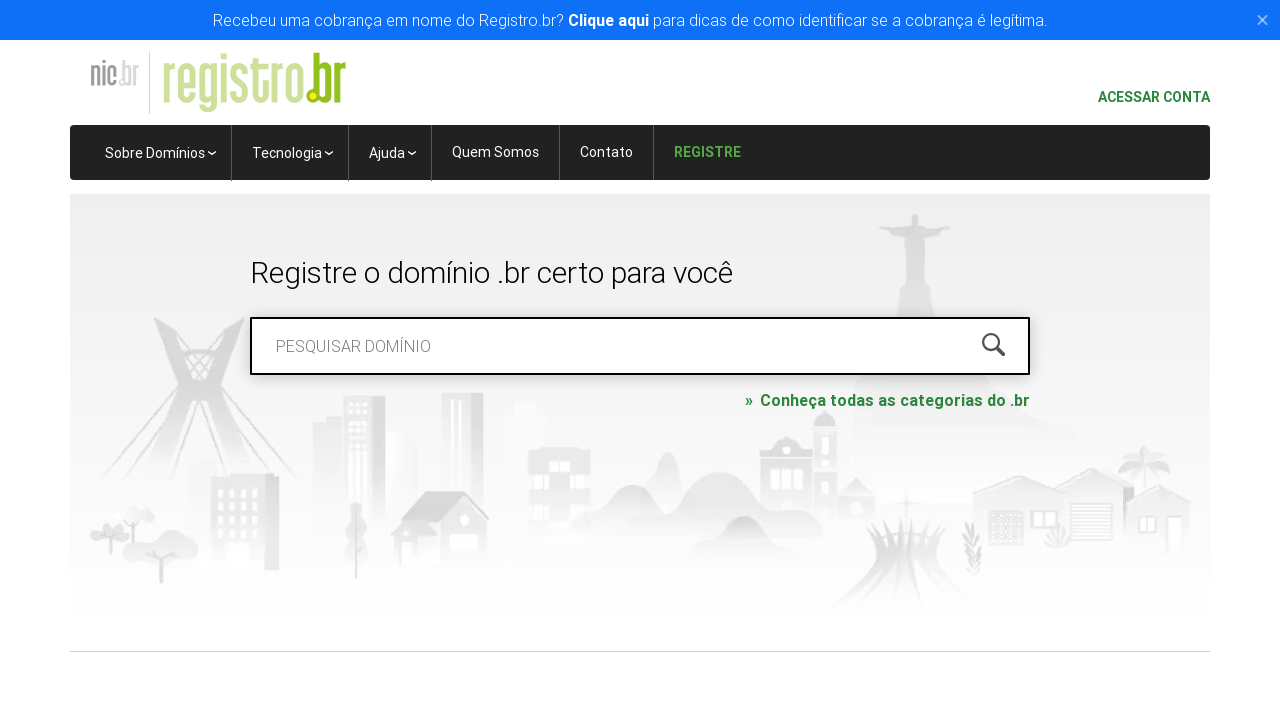

Filled domain search field with 'meudominiounico2024.com.br' on #is-avail-field
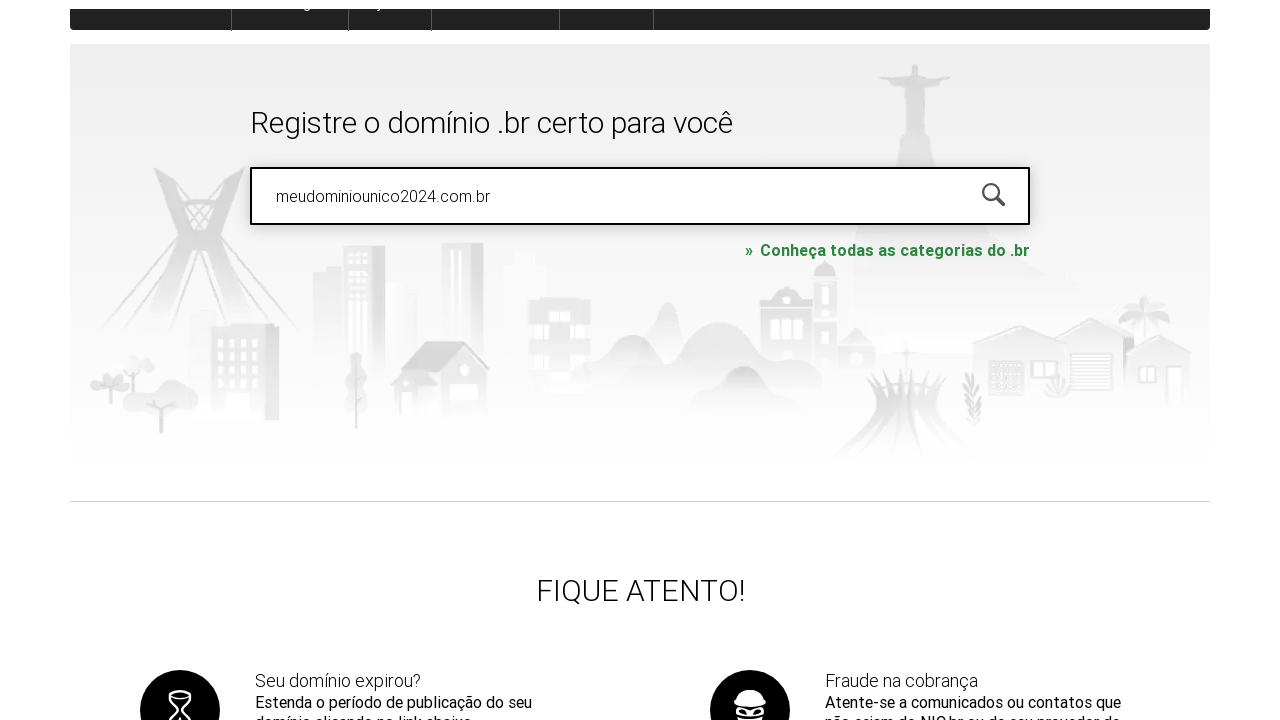

Pressed Enter to submit domain availability search on #is-avail-field
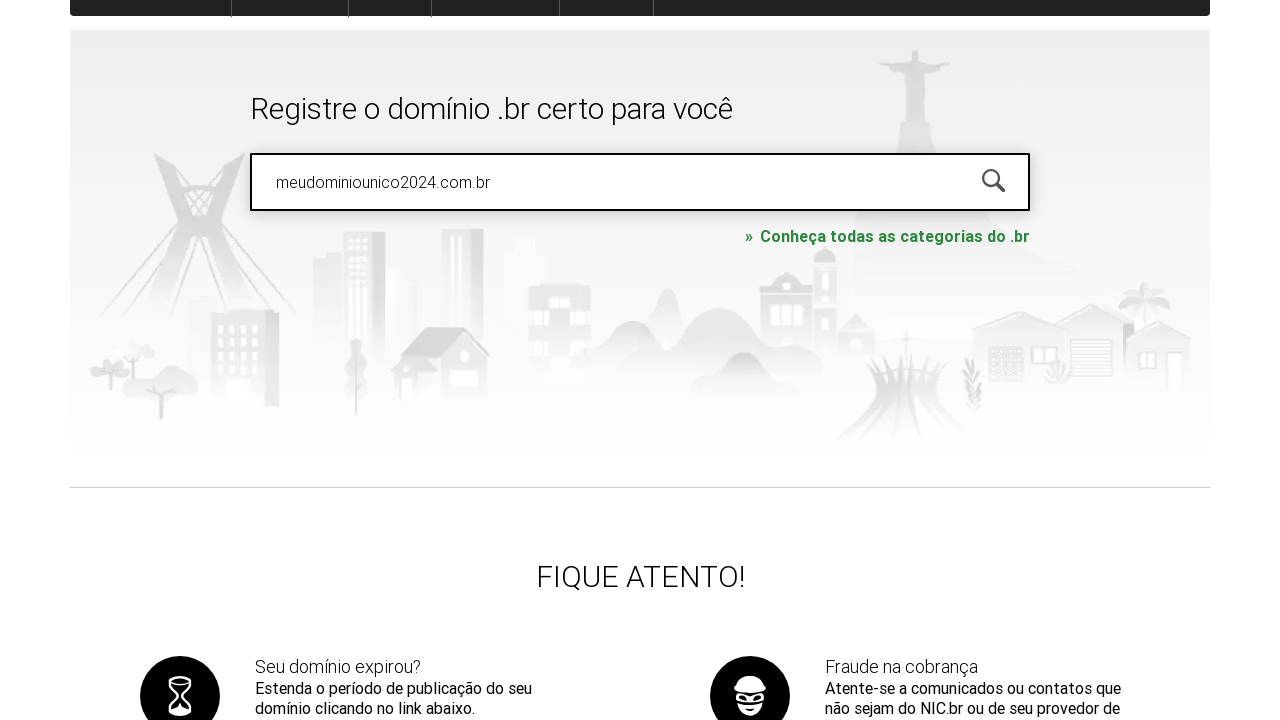

Domain availability results loaded
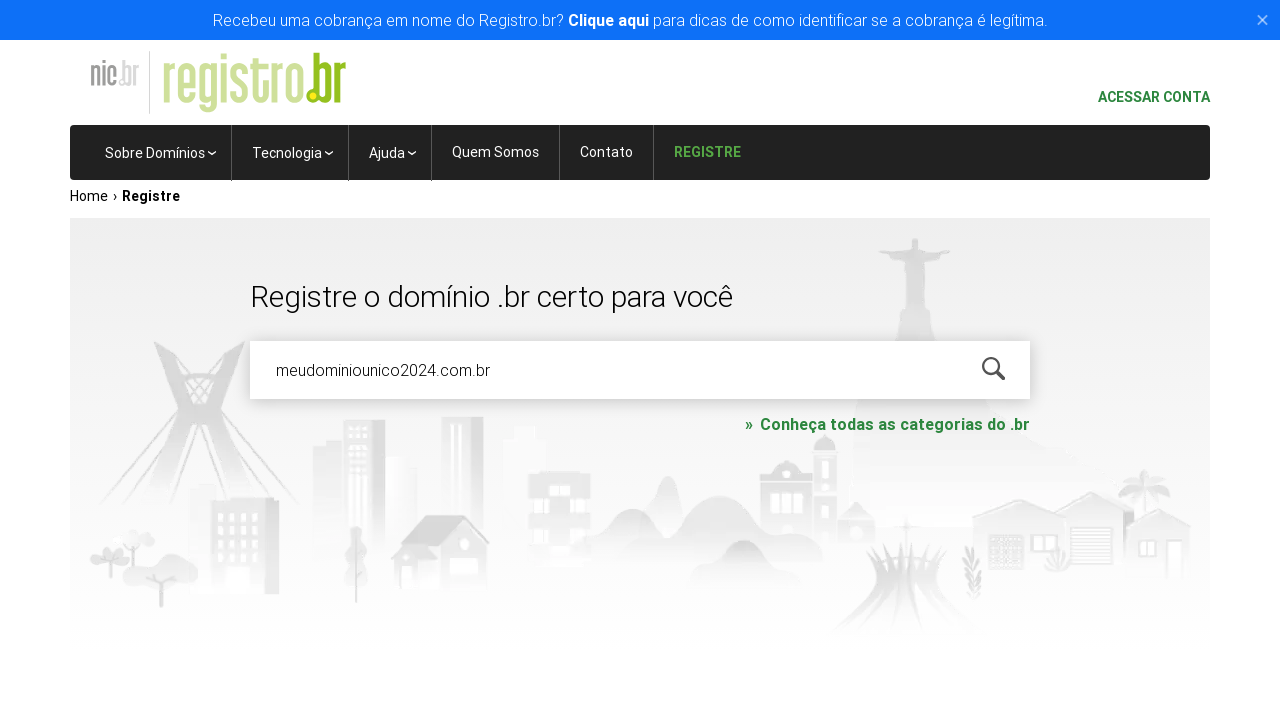

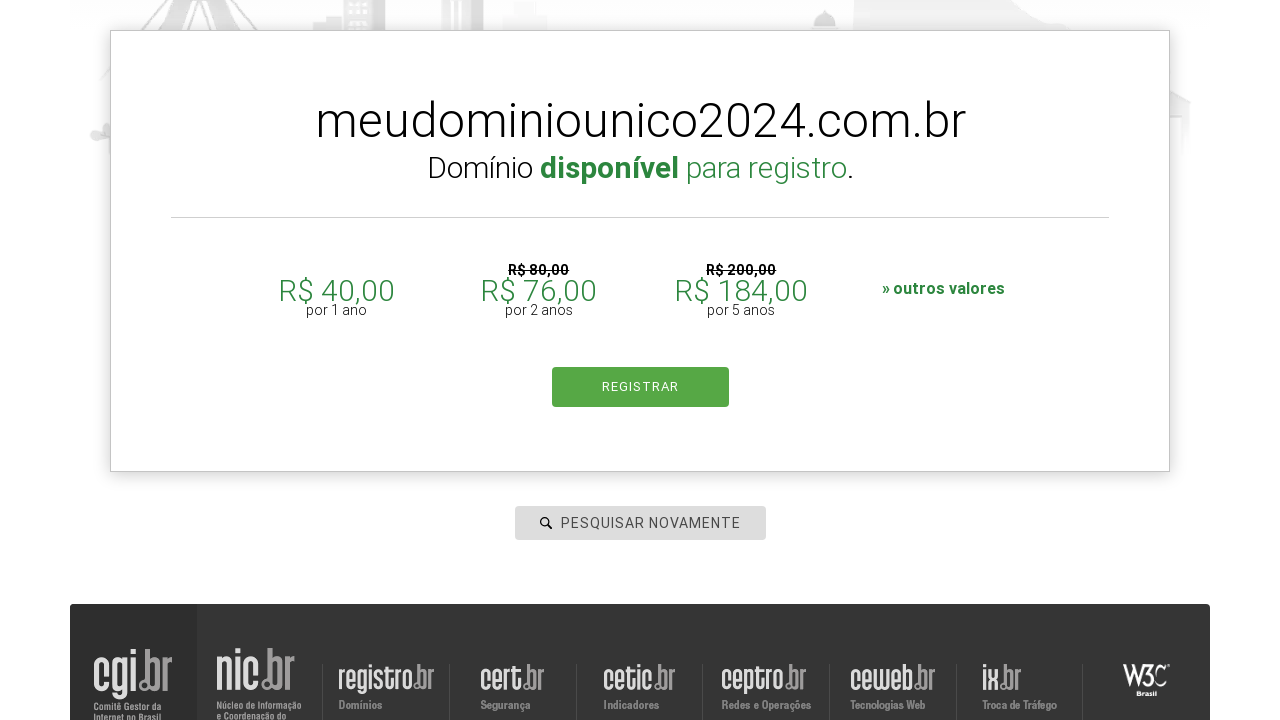